Tests clicking a button that opens a new window, switches to it, reads content, closes it, and returns to main window

Starting URL: https://demoqa.com/browser-windows

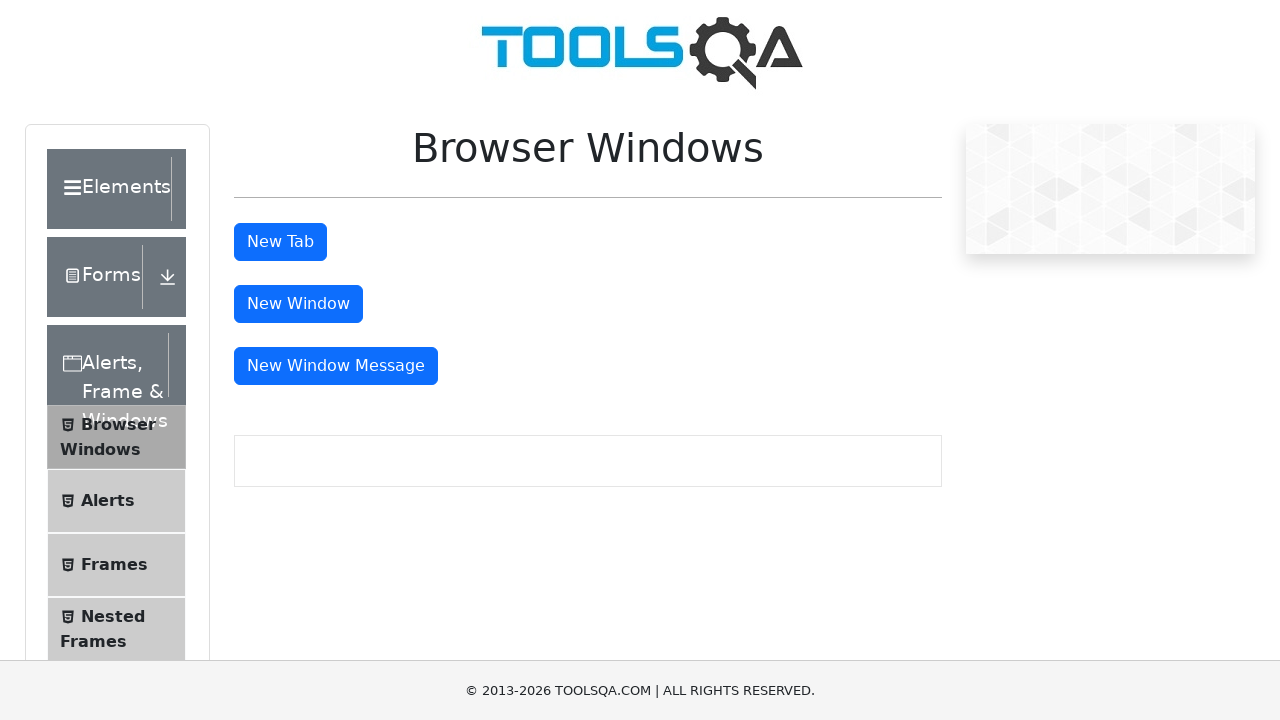

Clicked 'New Window' button and new window opened at (298, 304) on #windowButton
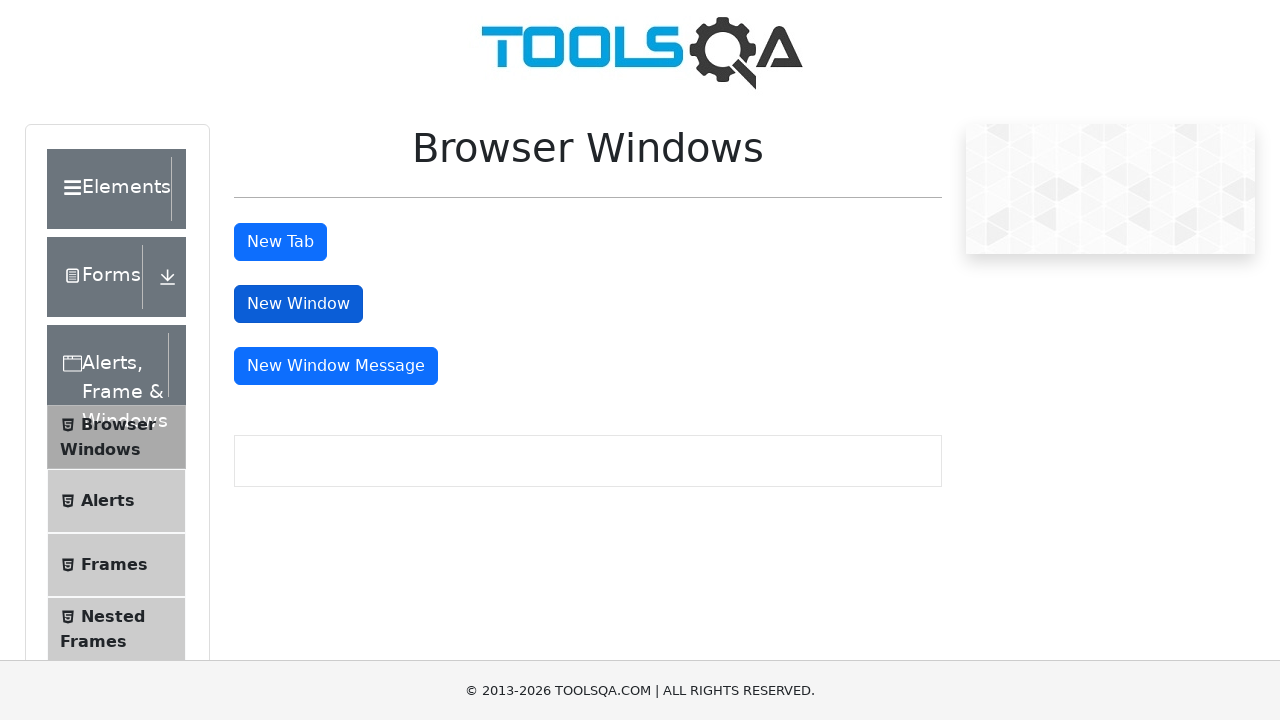

New window loaded completely
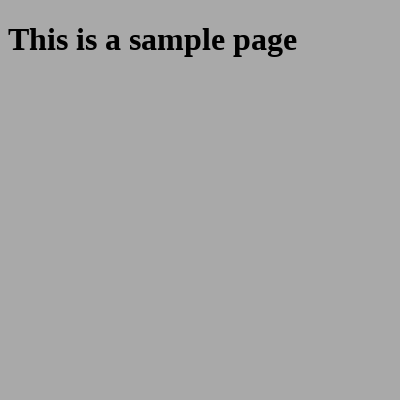

Read heading from child window: 'This is a sample page'
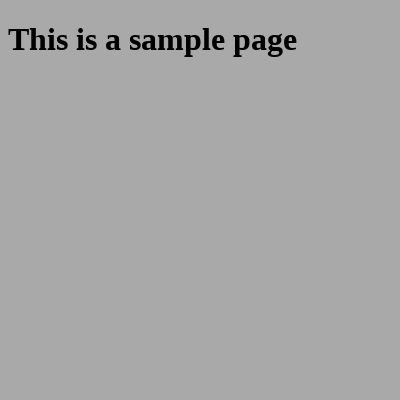

Child window closed
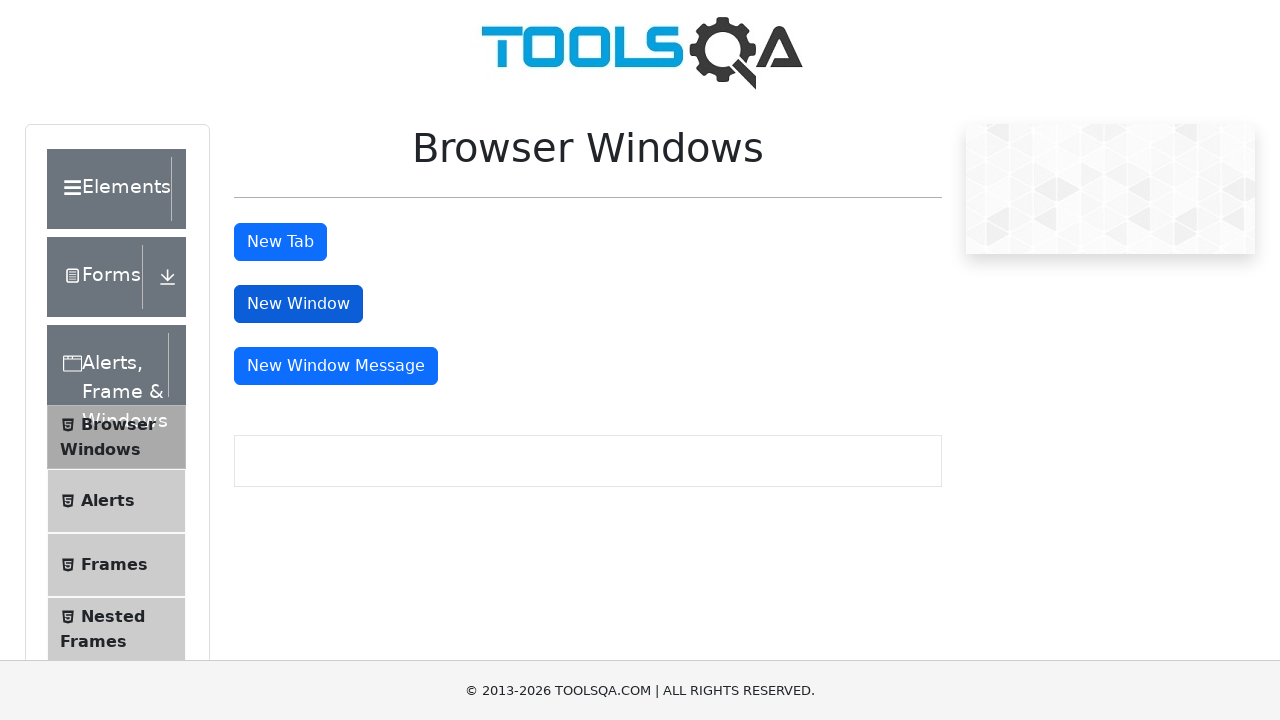

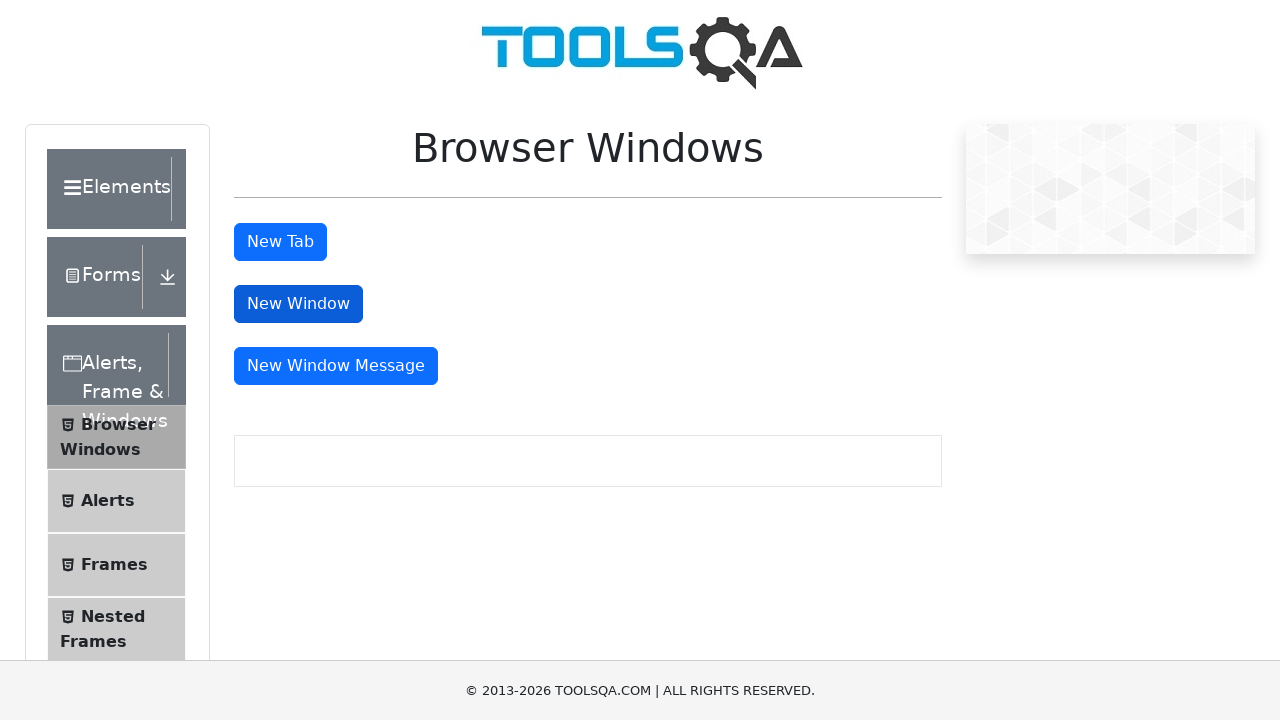